Tests browser back button navigation between TodoMVC filter views (All, Active, Completed)

Starting URL: https://demo.playwright.dev/todomvc

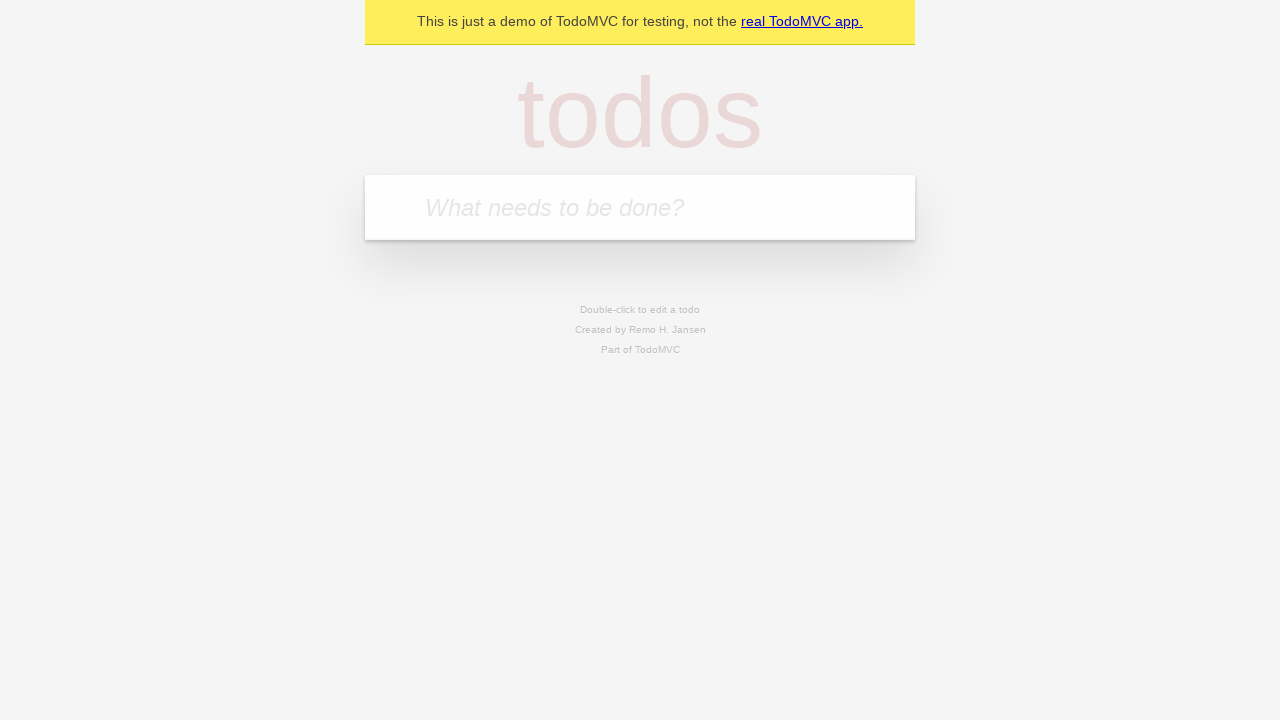

Filled new todo field with 'buy some cheese' on .new-todo
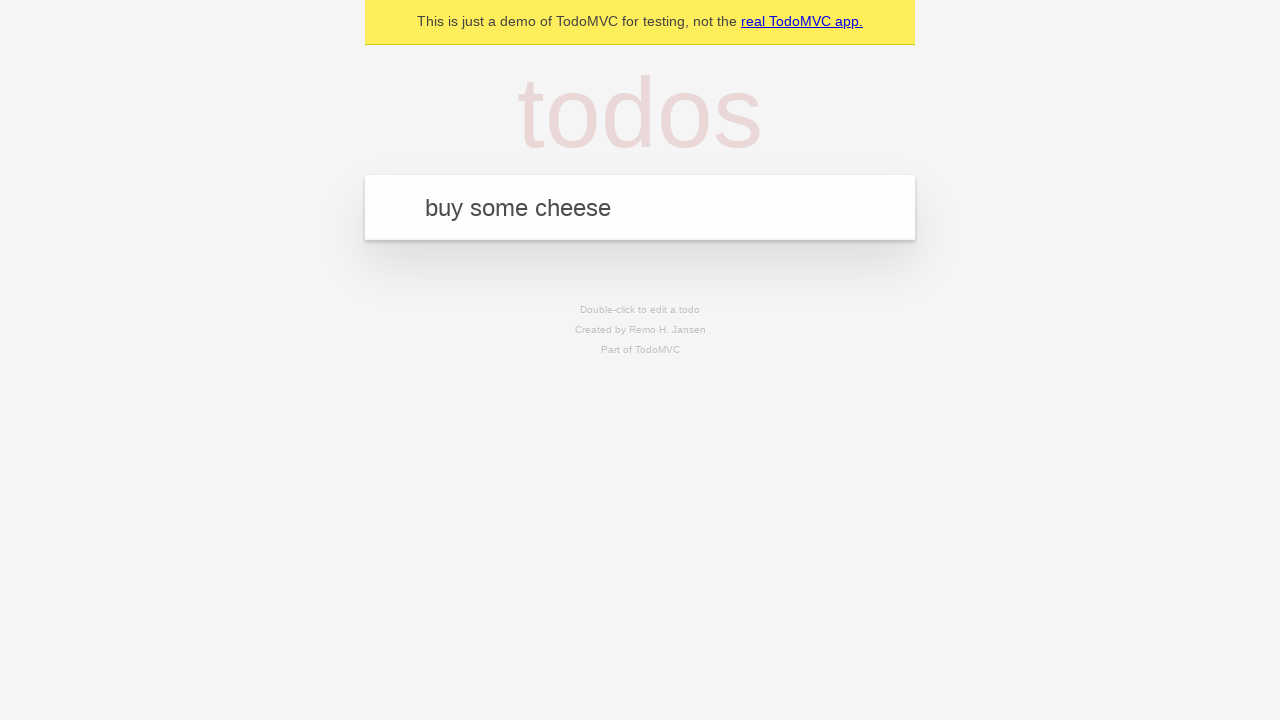

Pressed Enter to add todo 'buy some cheese' on .new-todo
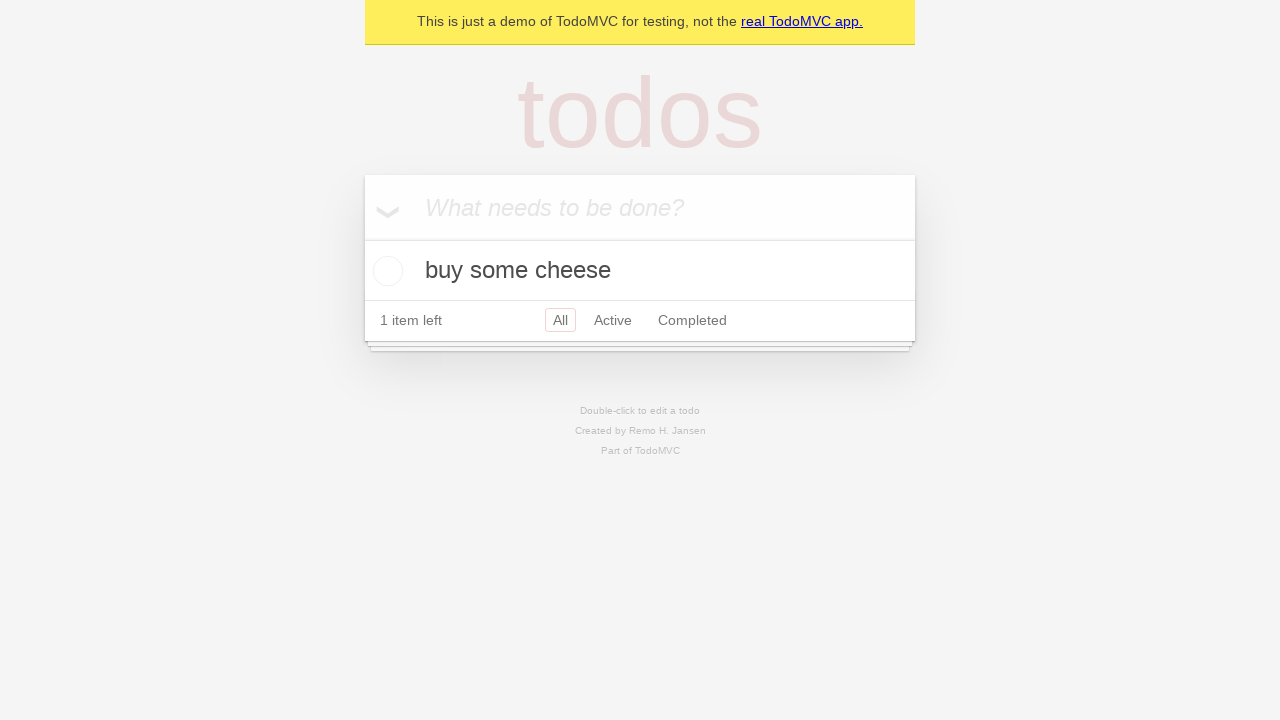

Filled new todo field with 'feed the cat' on .new-todo
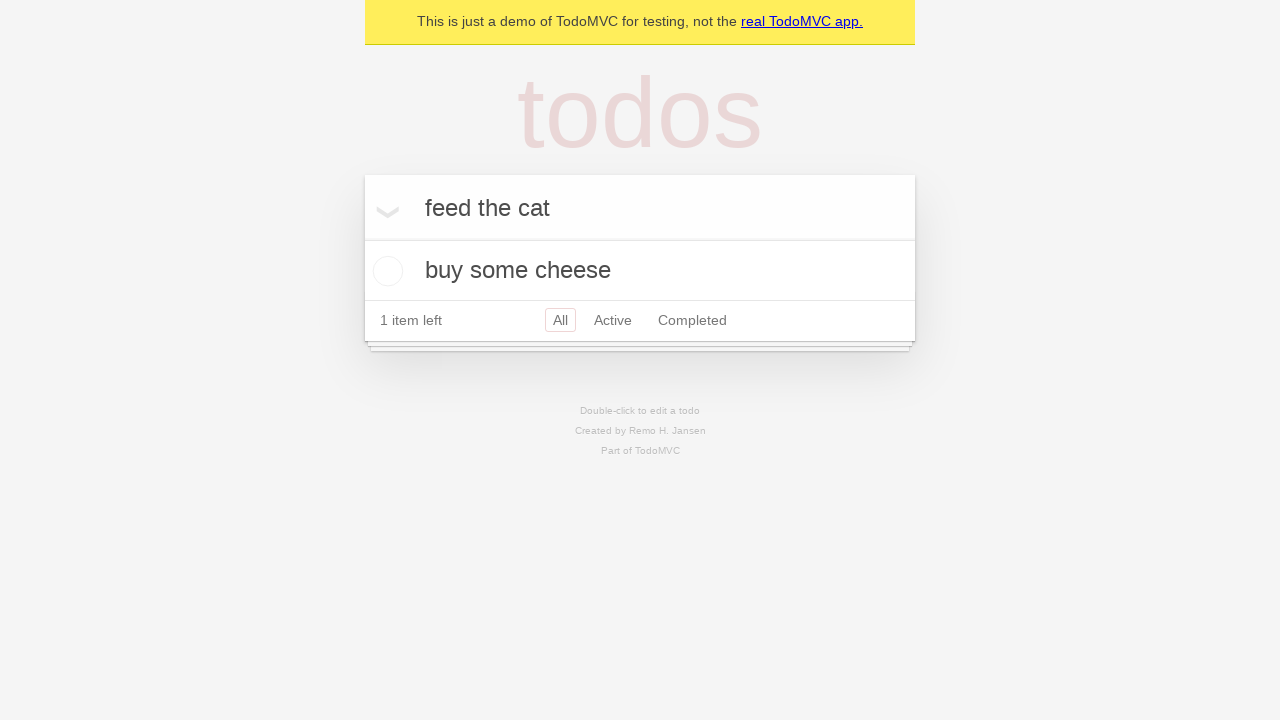

Pressed Enter to add todo 'feed the cat' on .new-todo
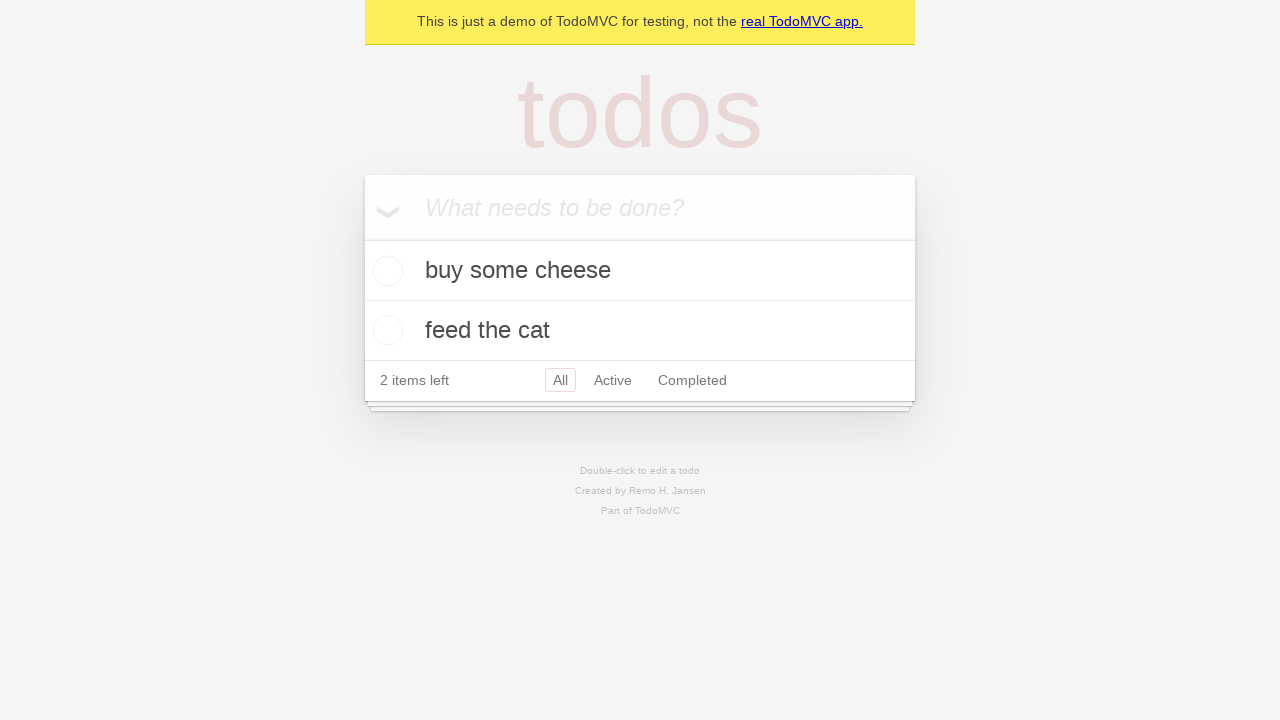

Filled new todo field with 'book a doctors appointment' on .new-todo
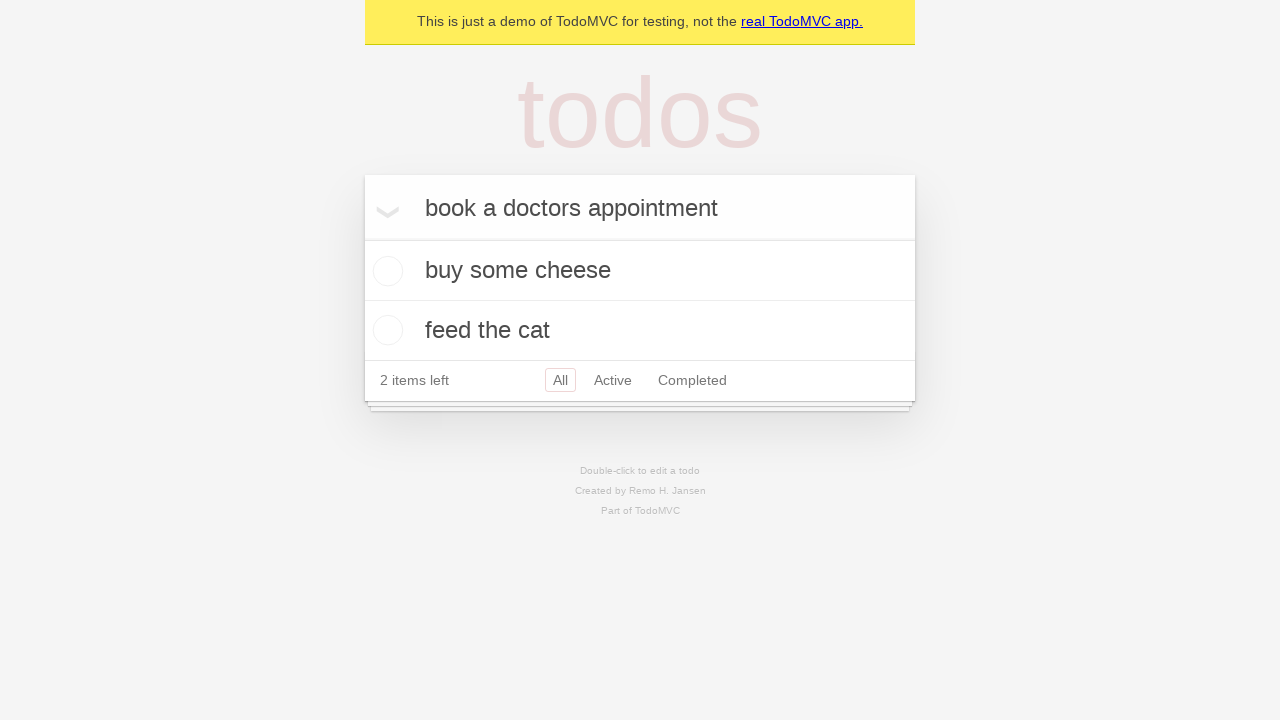

Pressed Enter to add todo 'book a doctors appointment' on .new-todo
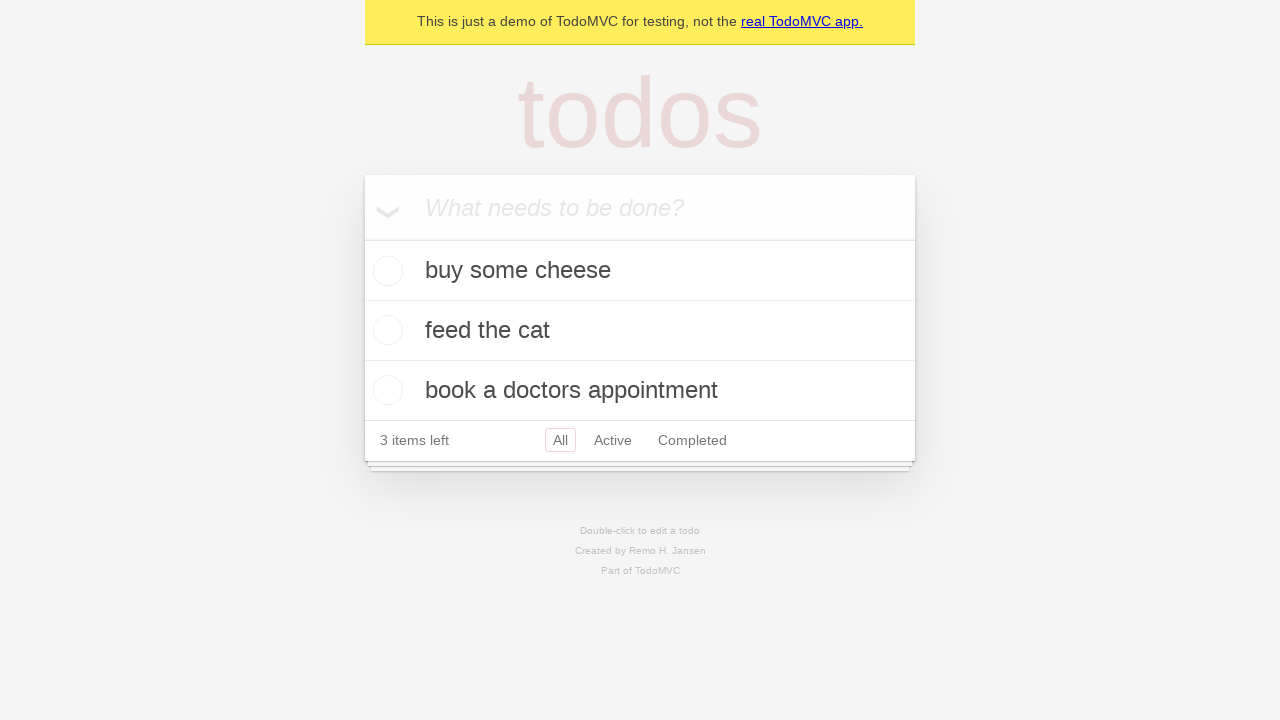

Marked second todo as completed at (385, 330) on .todo-list li .toggle >> nth=1
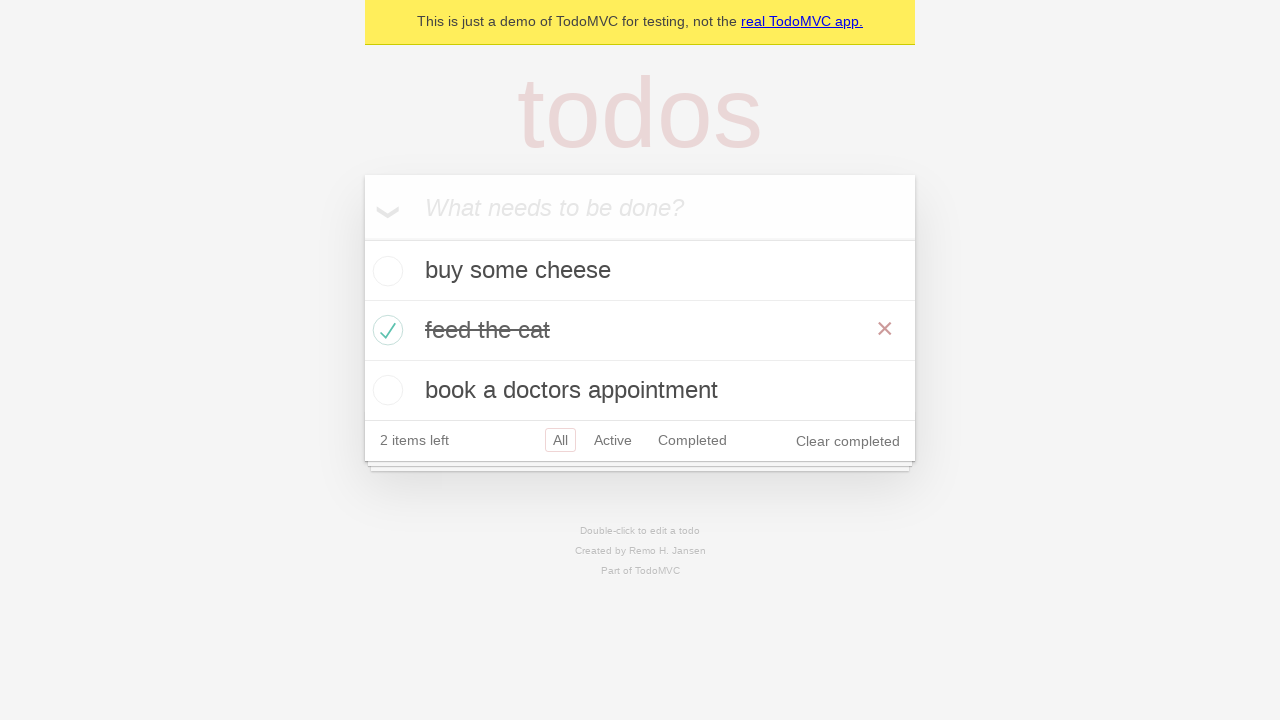

Clicked All filter to show all todos at (560, 440) on .filters >> text=All
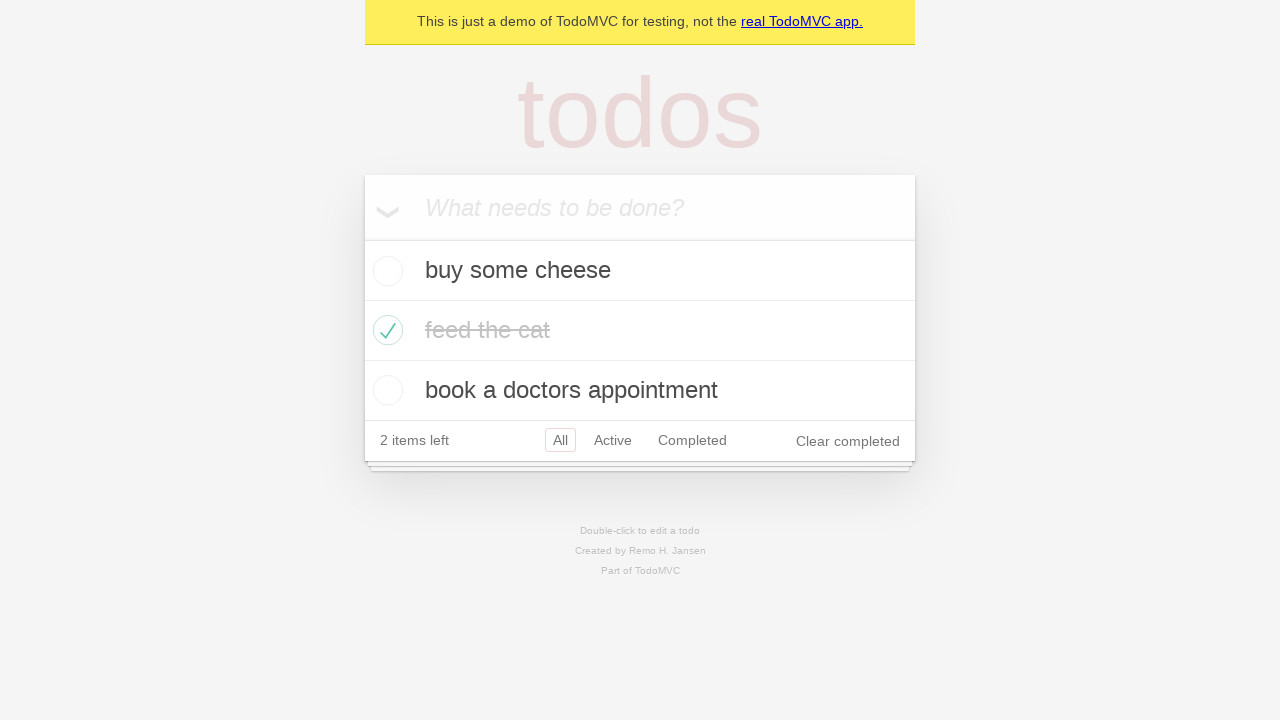

Clicked Active filter to show active todos at (613, 440) on .filters >> text=Active
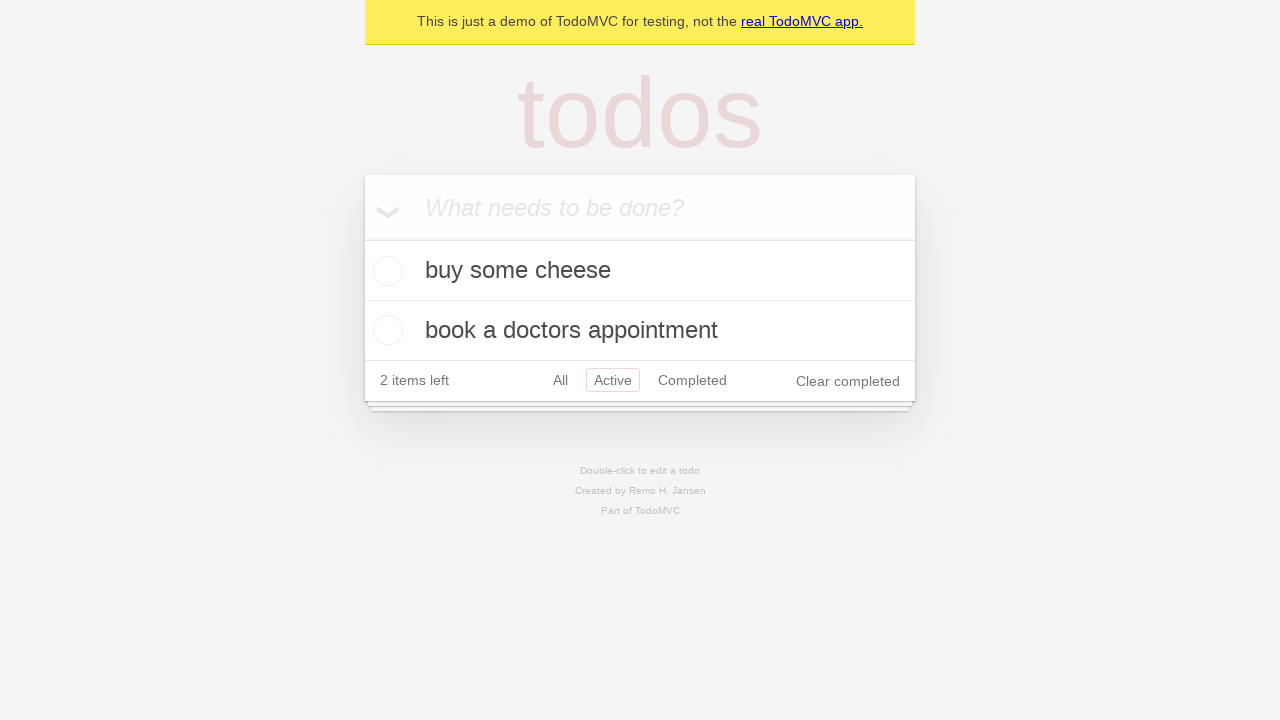

Clicked Completed filter to show completed todos at (692, 380) on .filters >> text=Completed
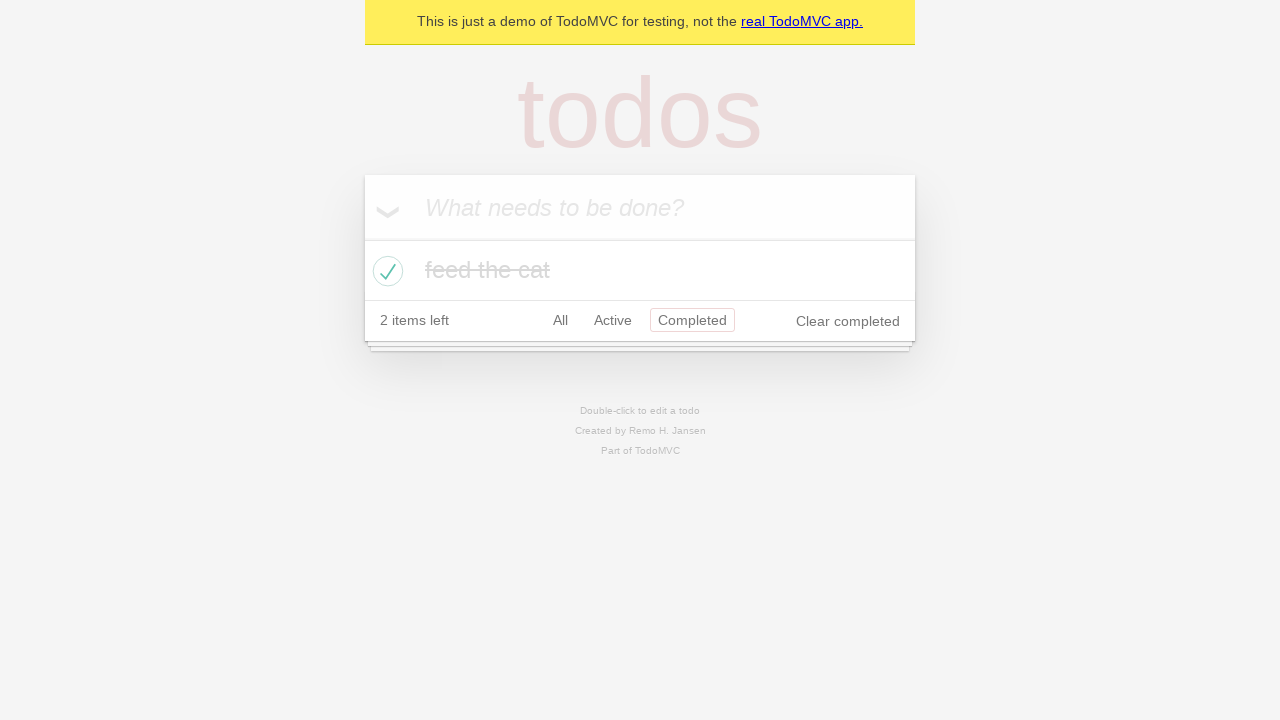

Navigated back to Active filter view
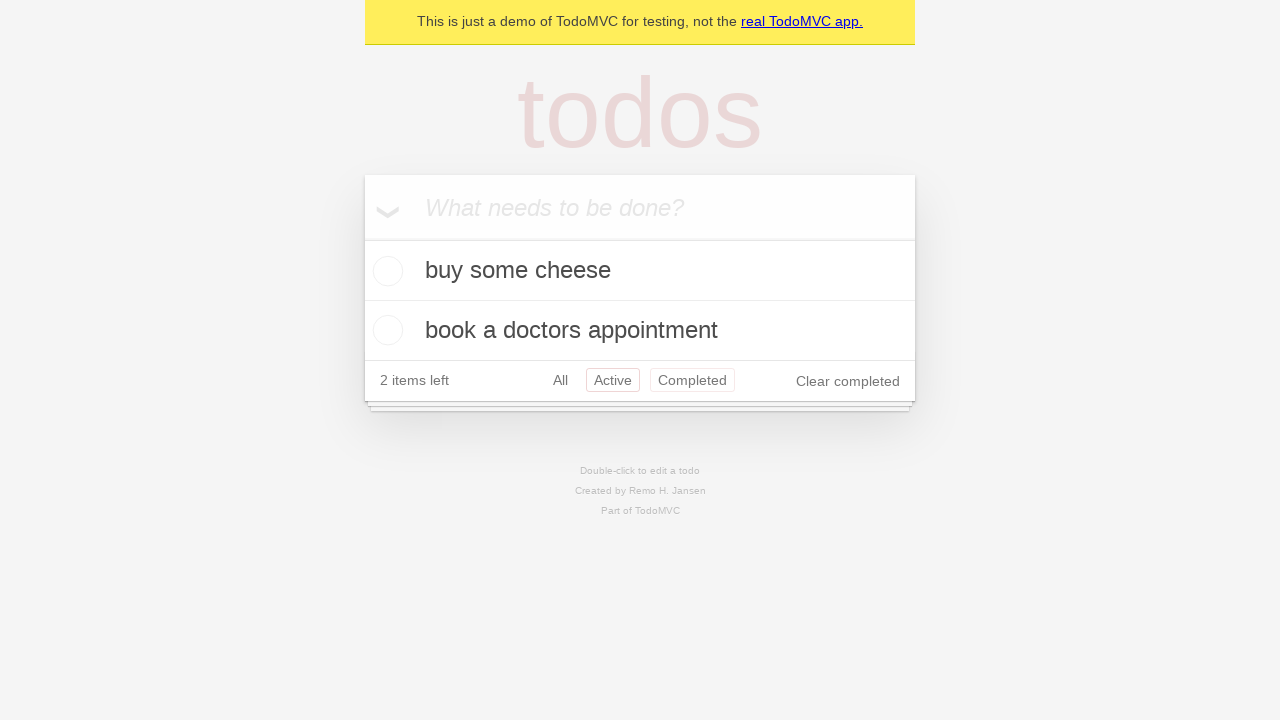

Navigated back to All filter view
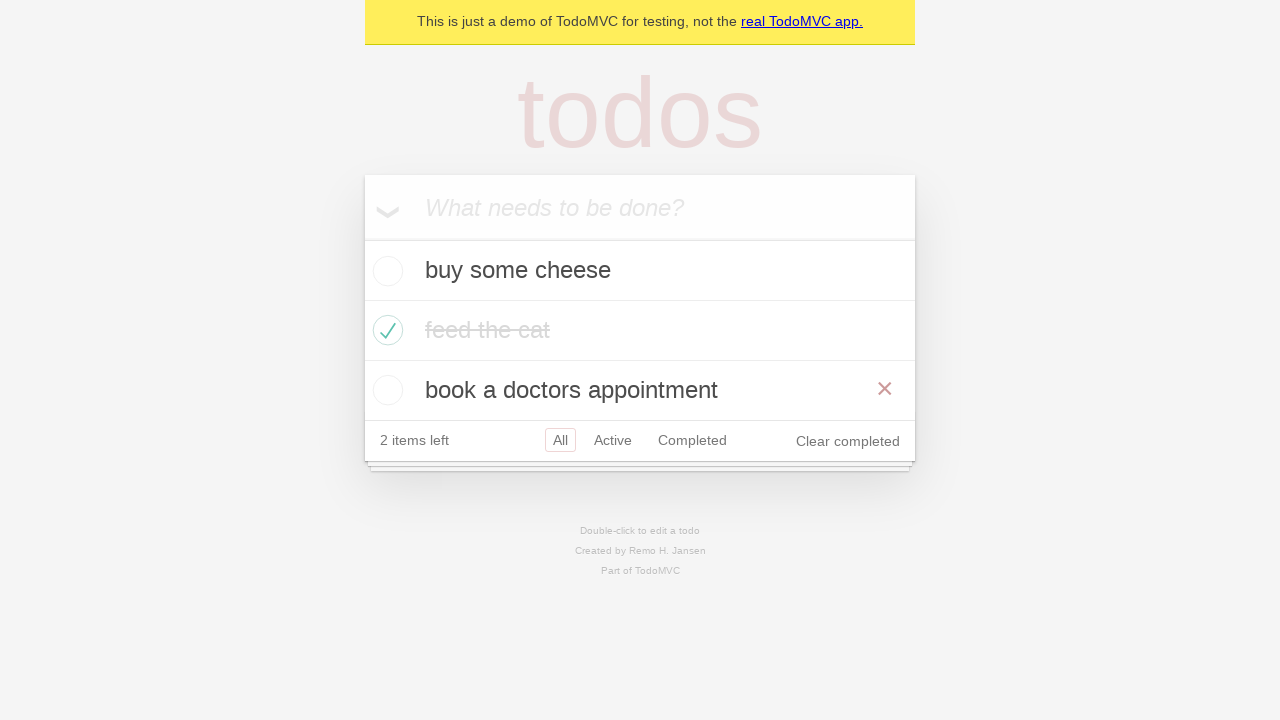

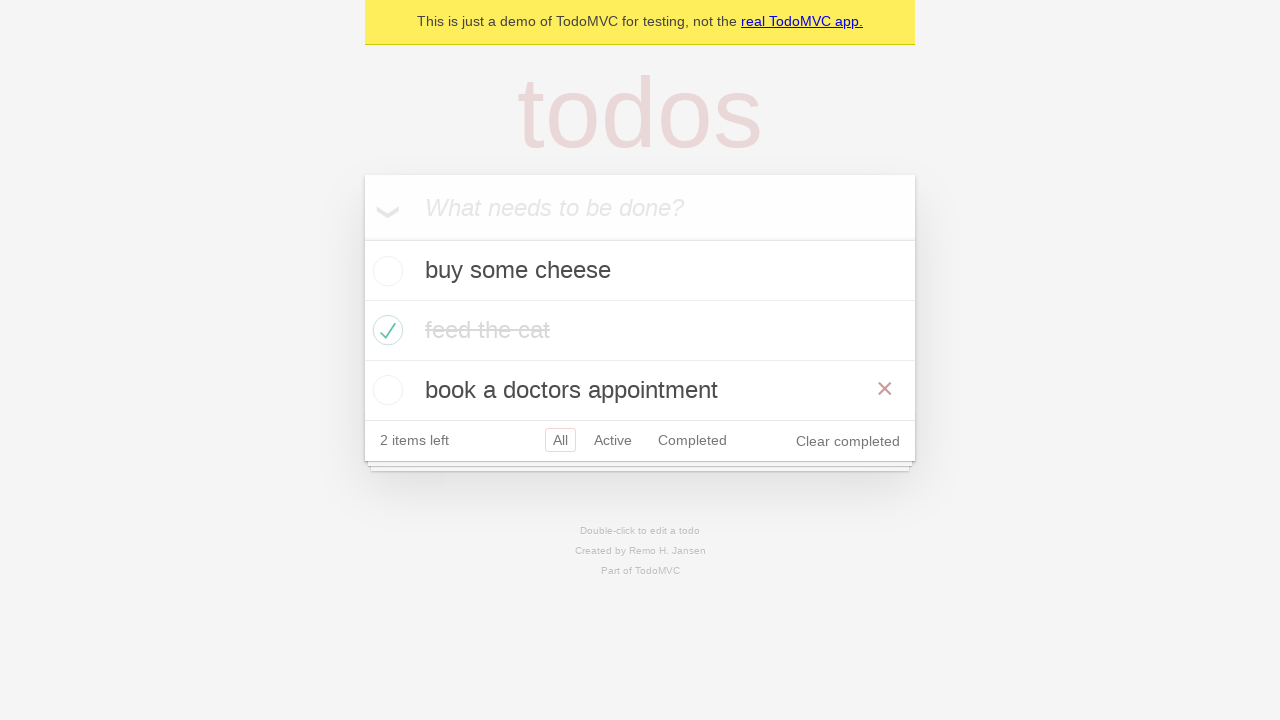